Tests searching for products and adding a specific item to the cart by clicking the ADD TO CART button

Starting URL: https://rahulshettyacademy.com/seleniumPractise/#/

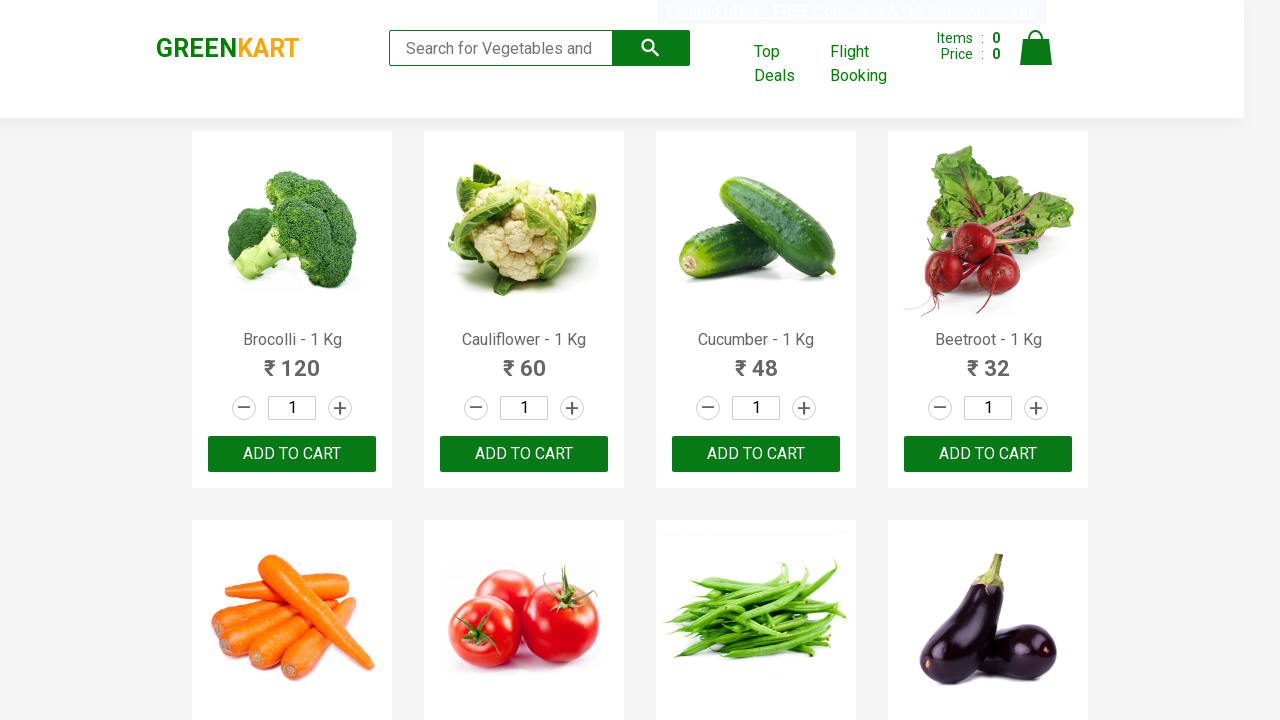

Entered 'ca' in search box on .search-keyword
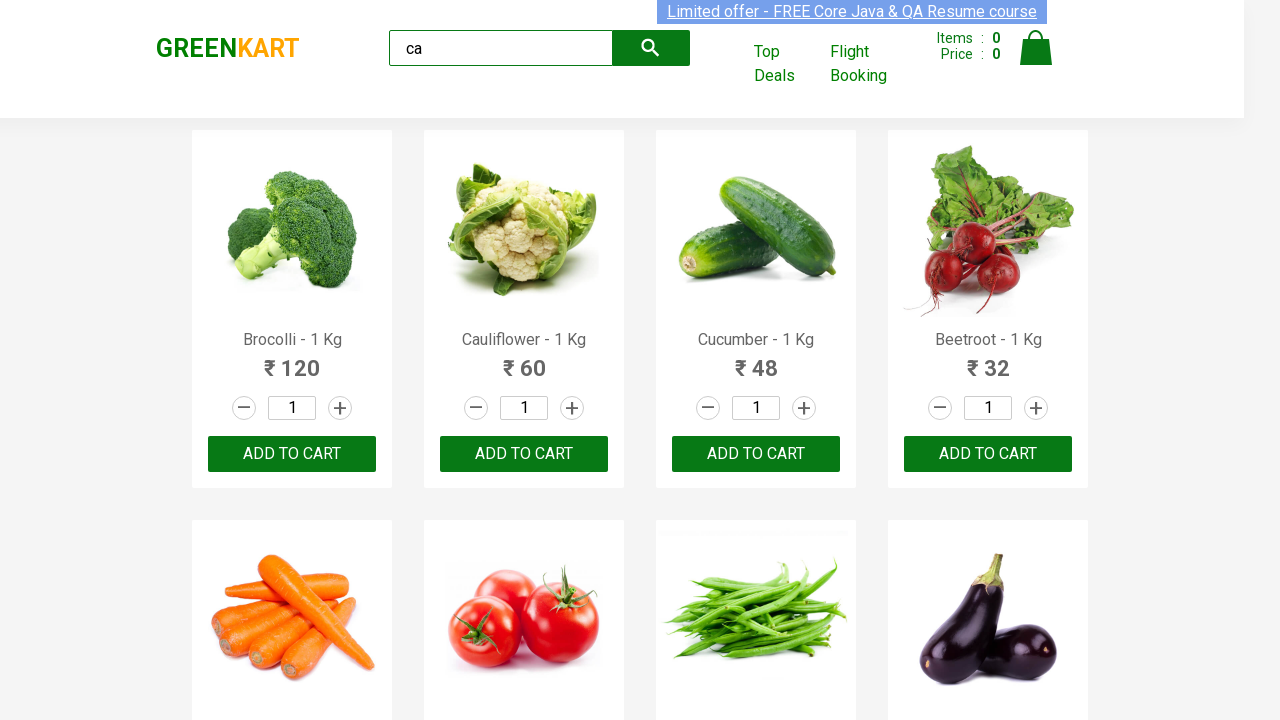

Waited for search results to load
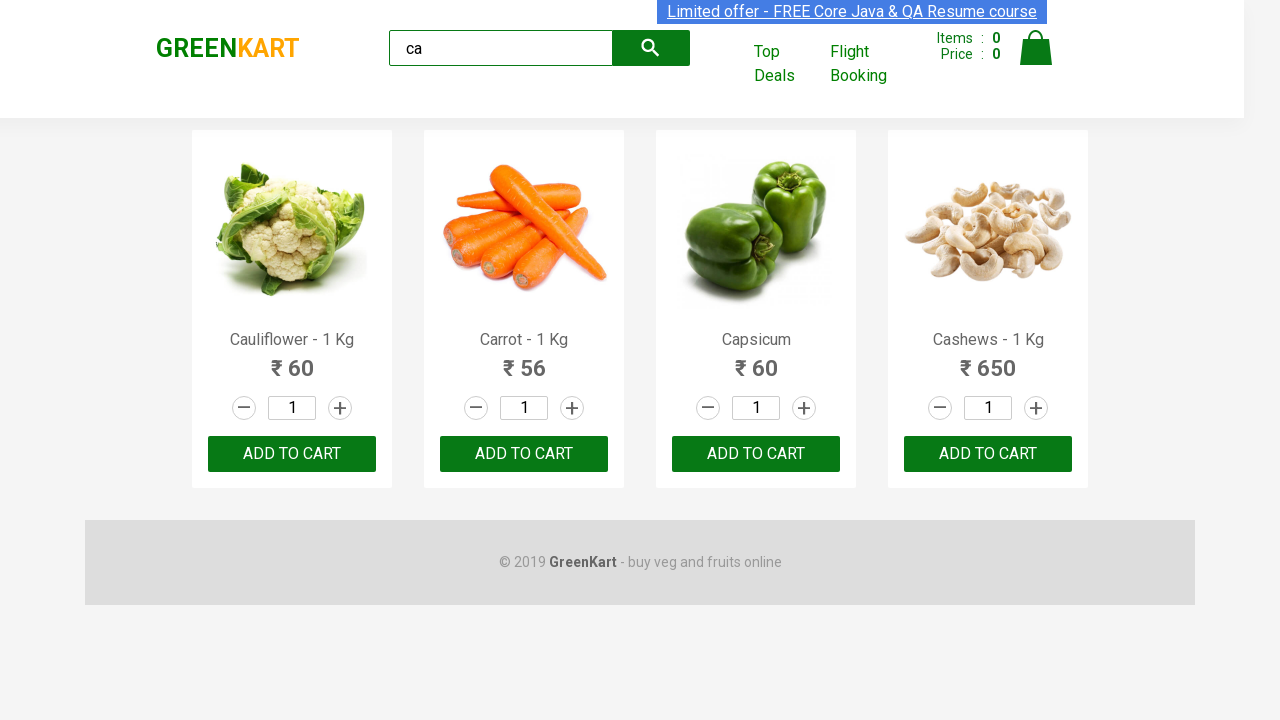

Clicked ADD TO CART button on third product at (756, 454) on .products .product >> nth=2 >> text=ADD TO CART
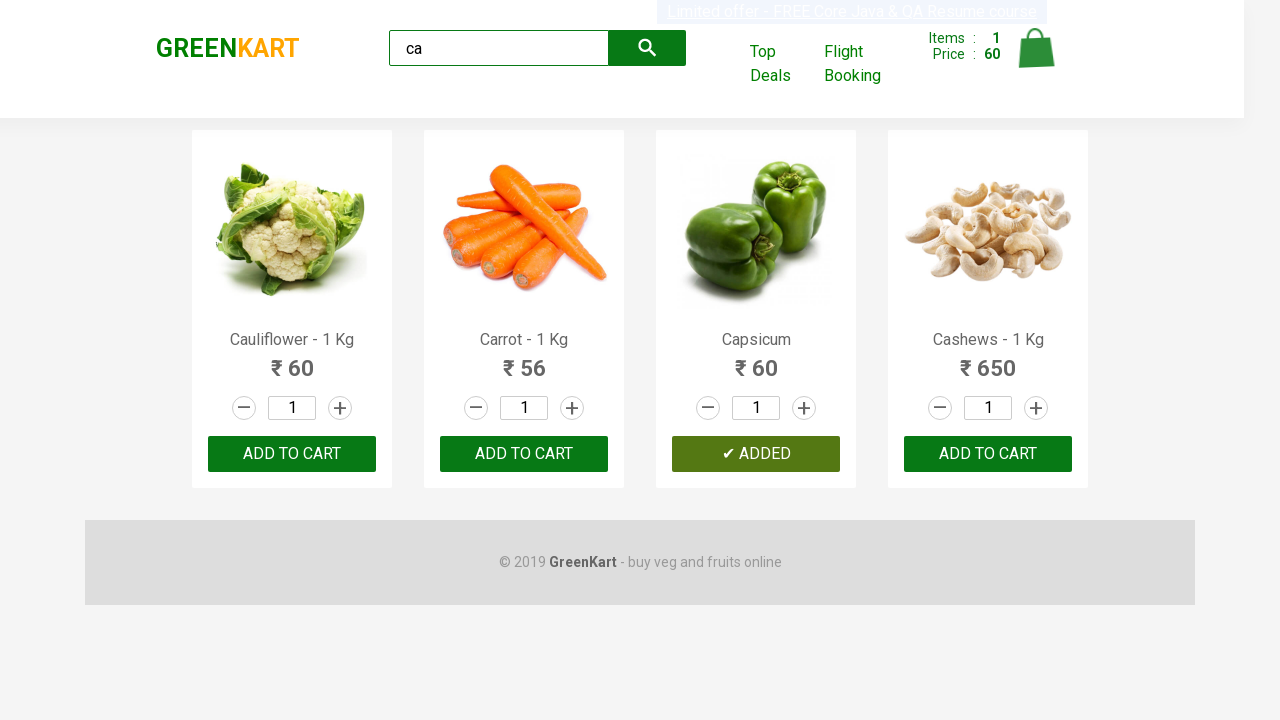

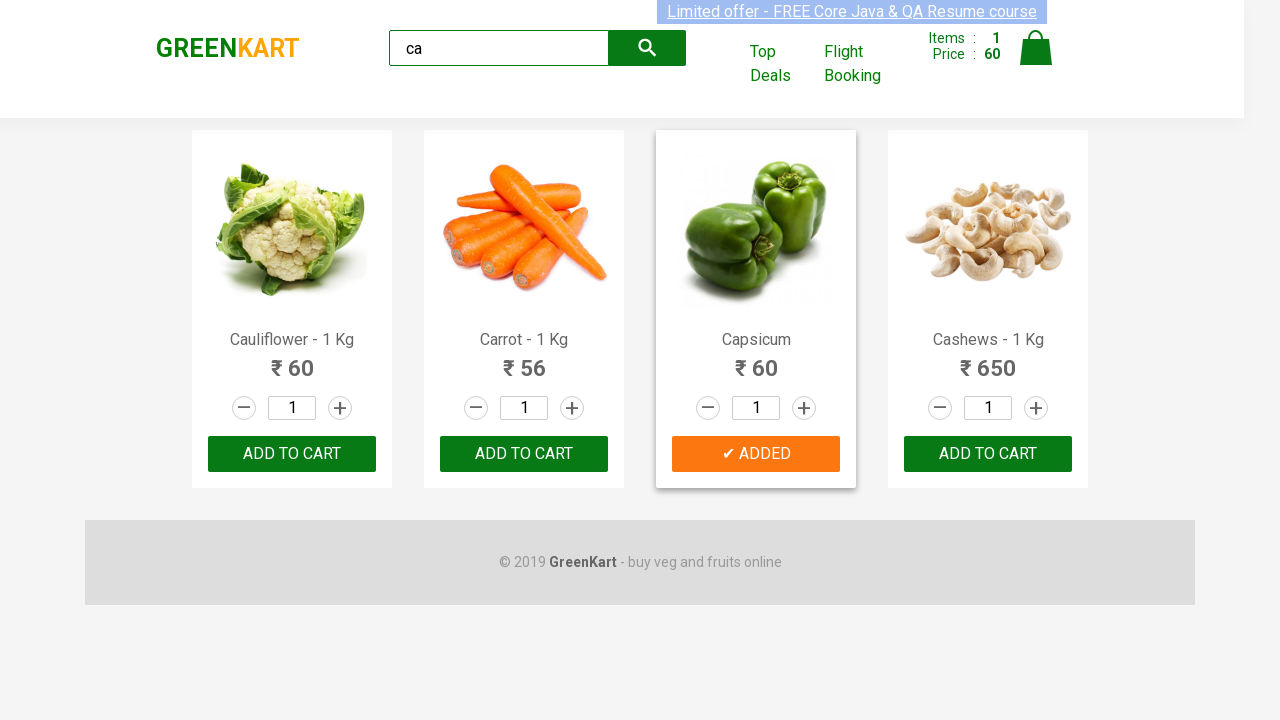